Navigates through links and waits for 'Hello' text to appear, then verifies its content

Starting URL: https://teserat.github.io/welcome/

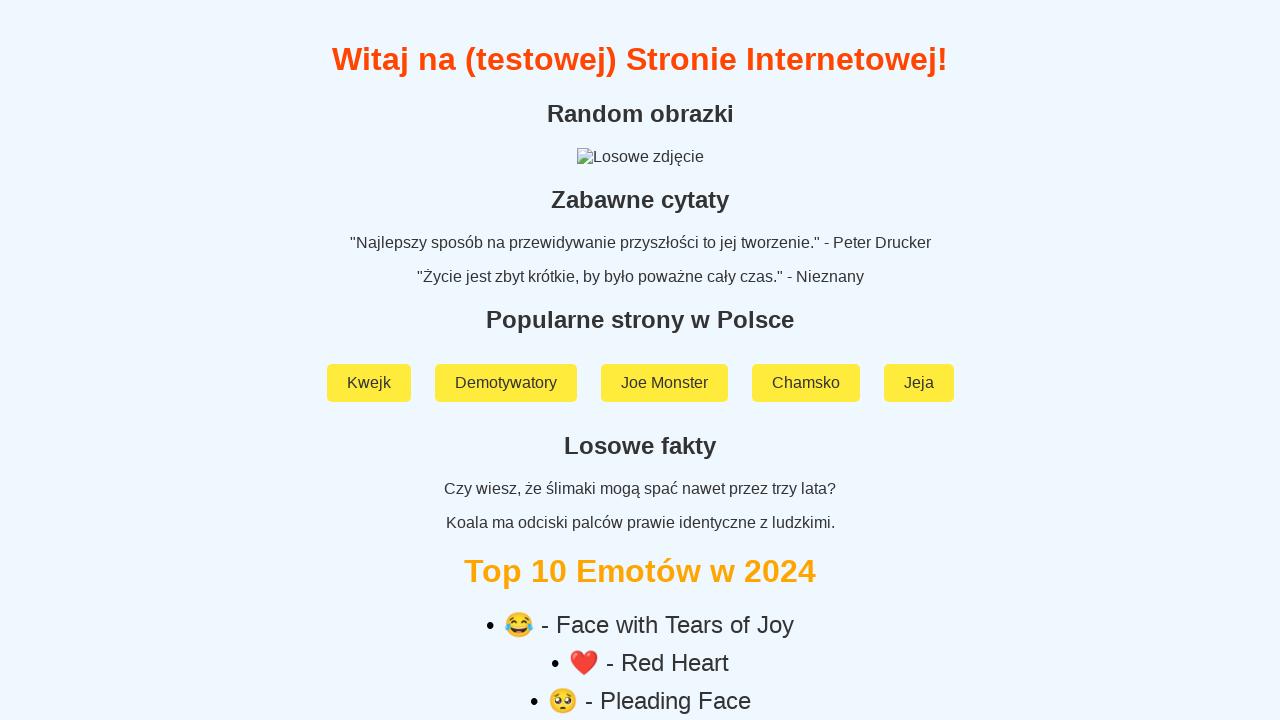

Clicked on 'Rozchodniak' link at (640, 592) on a:text('Rozchodniak')
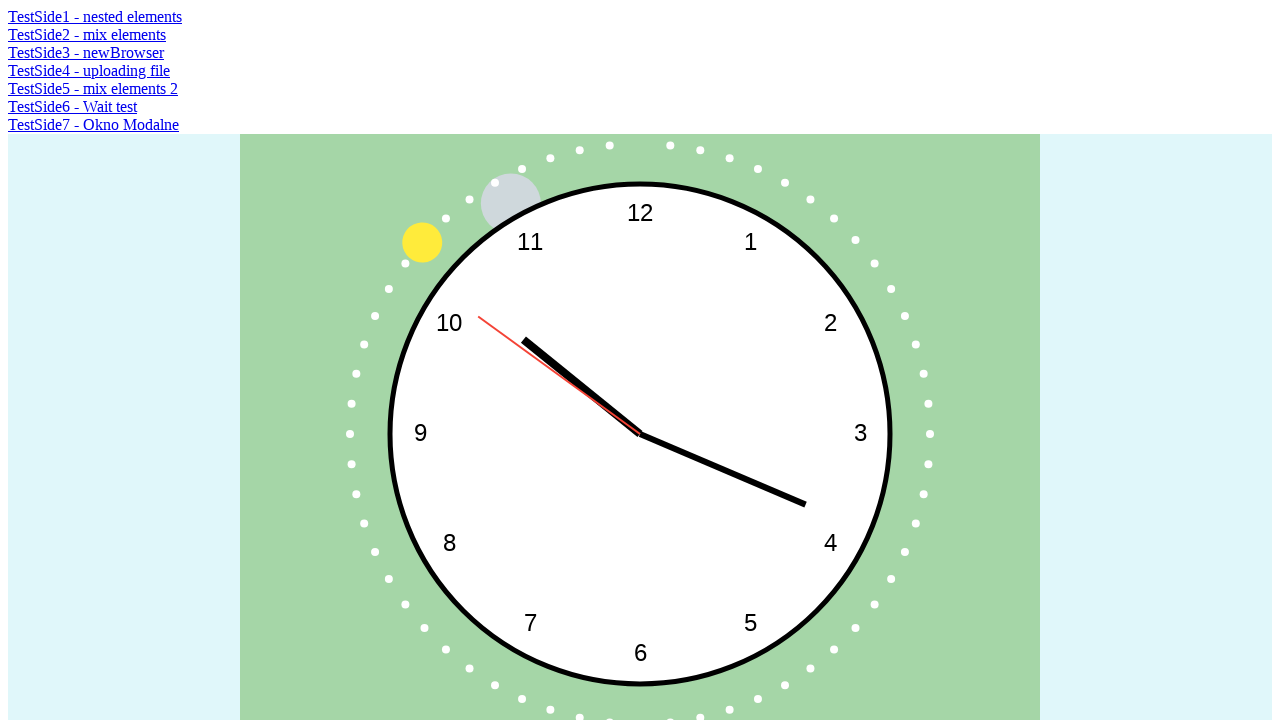

Clicked on 'TestSide6 - Wait test' link at (72, 106) on a:text('TestSide6 - Wait test')
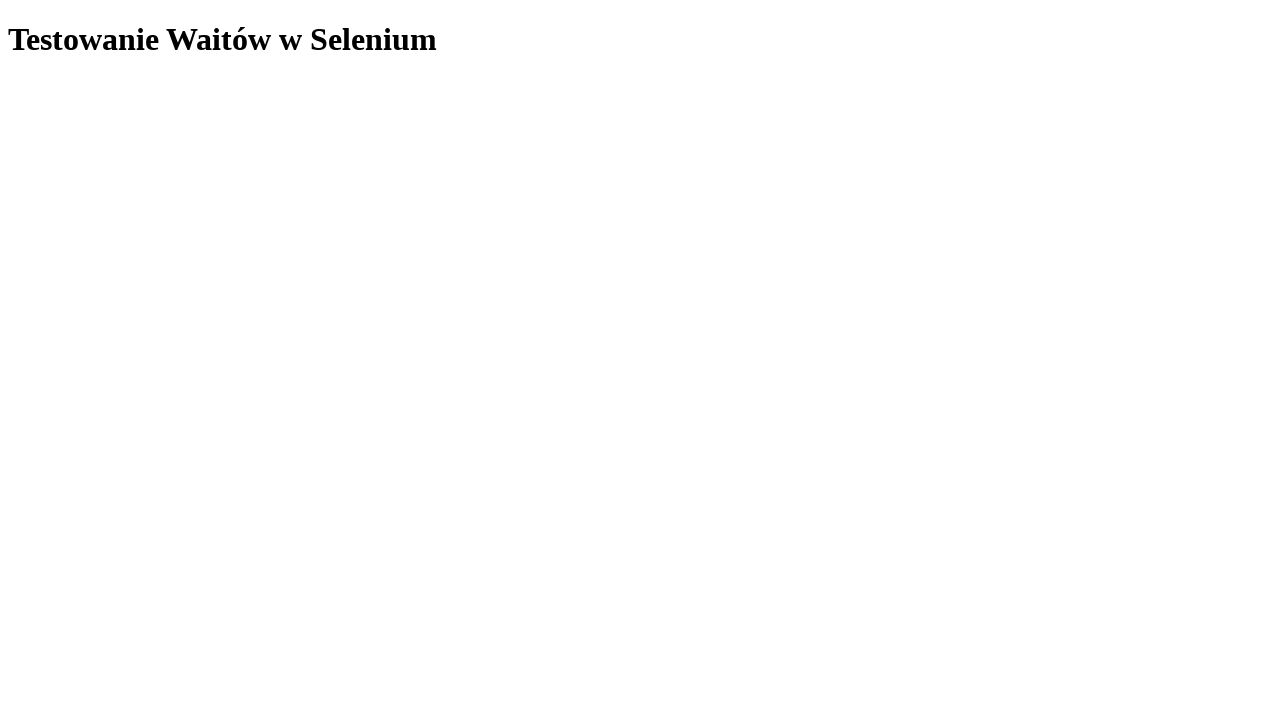

Waited for 'Hello' text to become visible
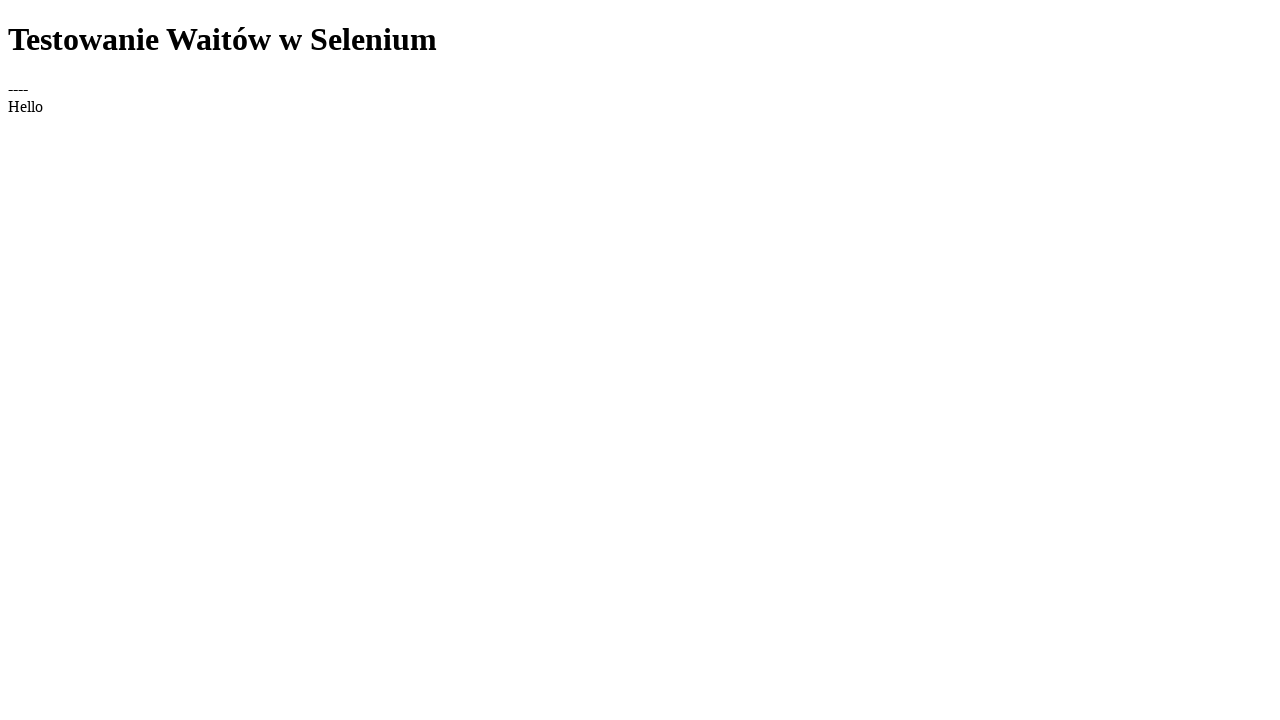

Verified 'Hello' element contains expected text
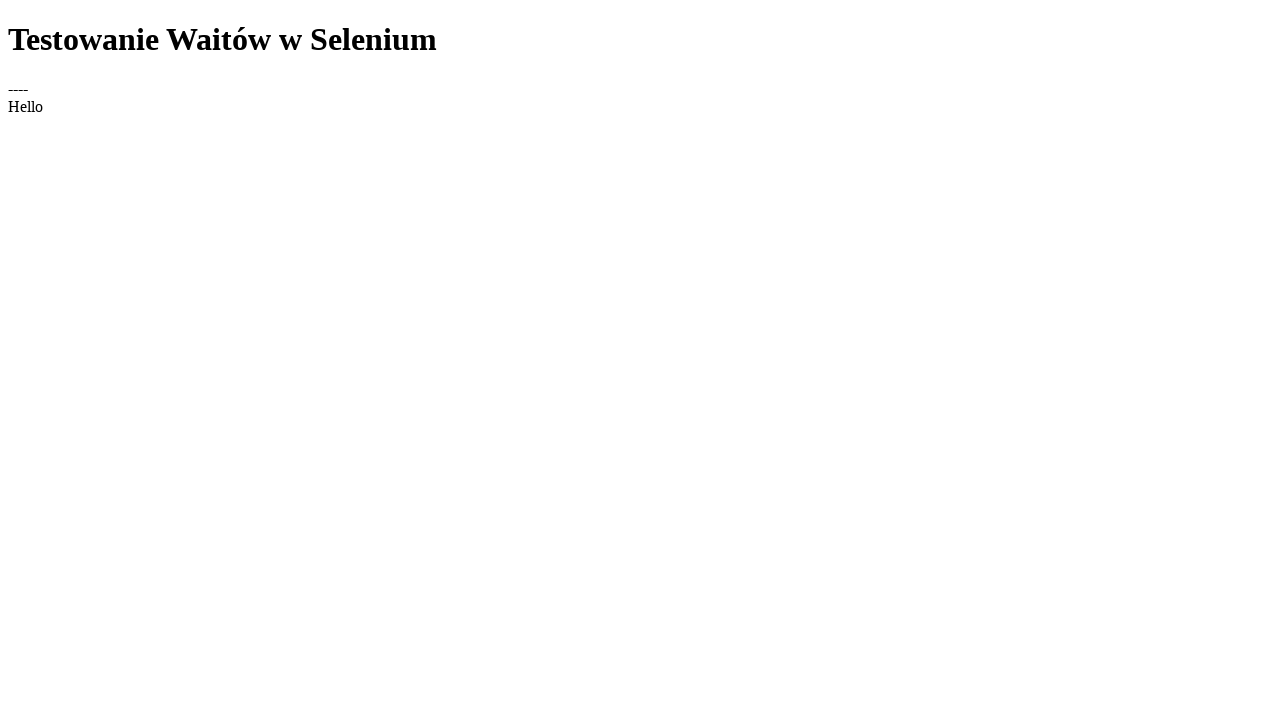

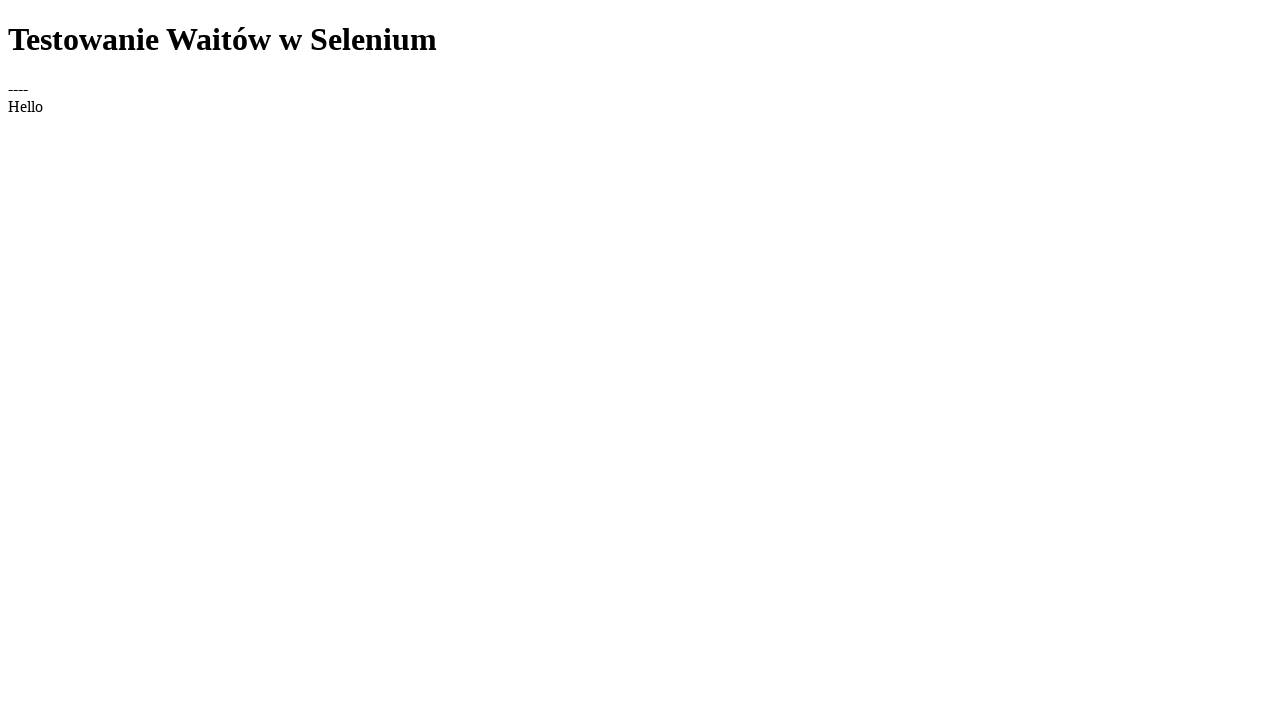